Tests UCSC class search functionality by selecting term and registration status options, performing a search, and navigating through paginated results

Starting URL: https://pisa.ucsc.edu/class_search/

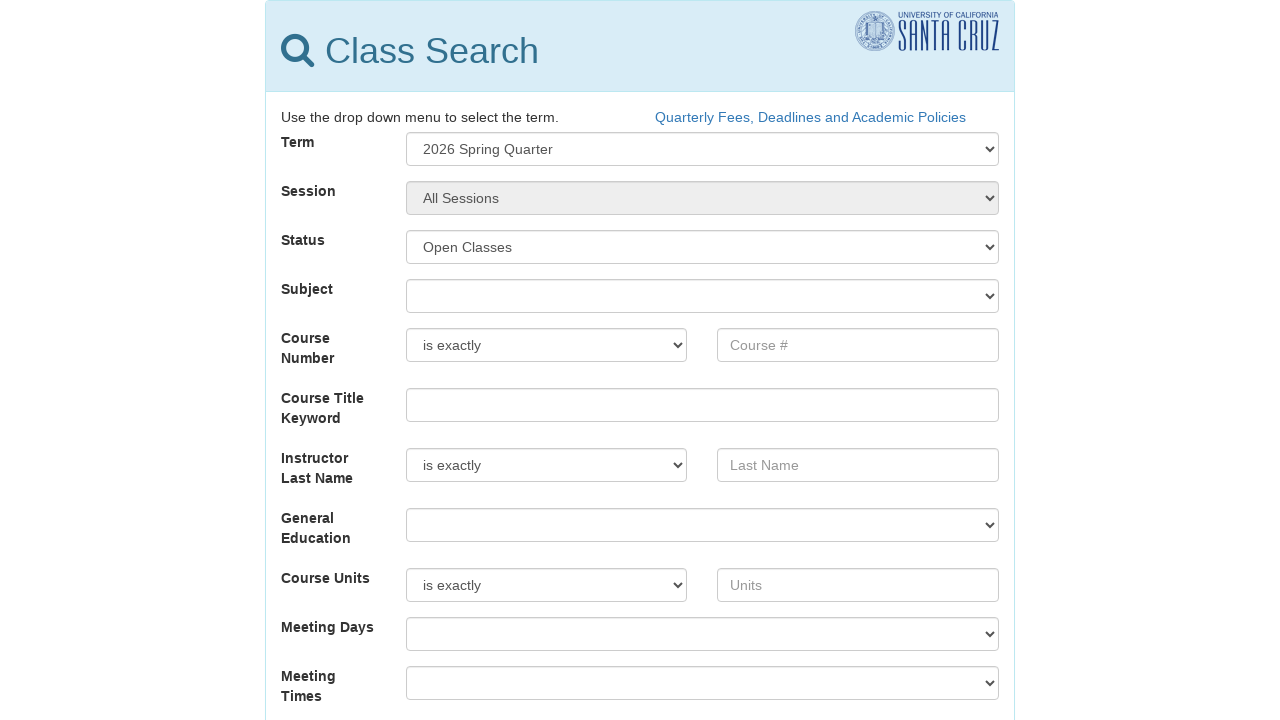

Term dropdown selector loaded
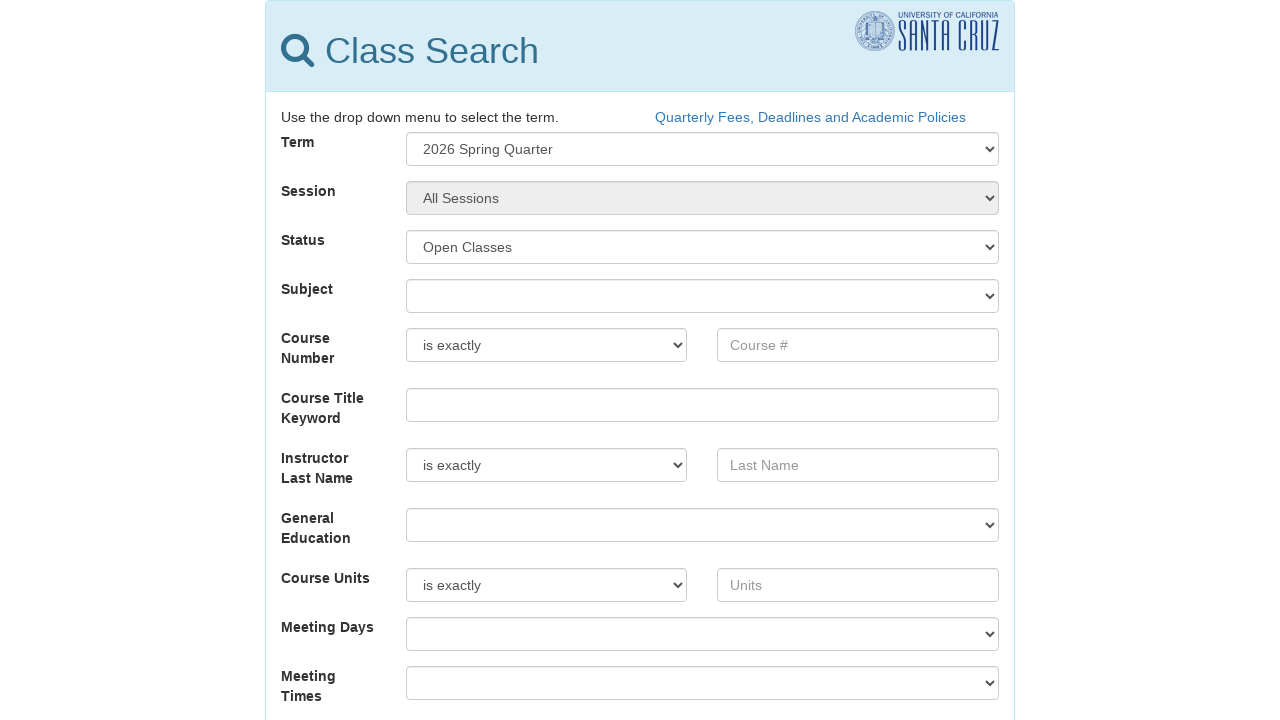

Selected term '2252' from dropdown on #term_dropdown
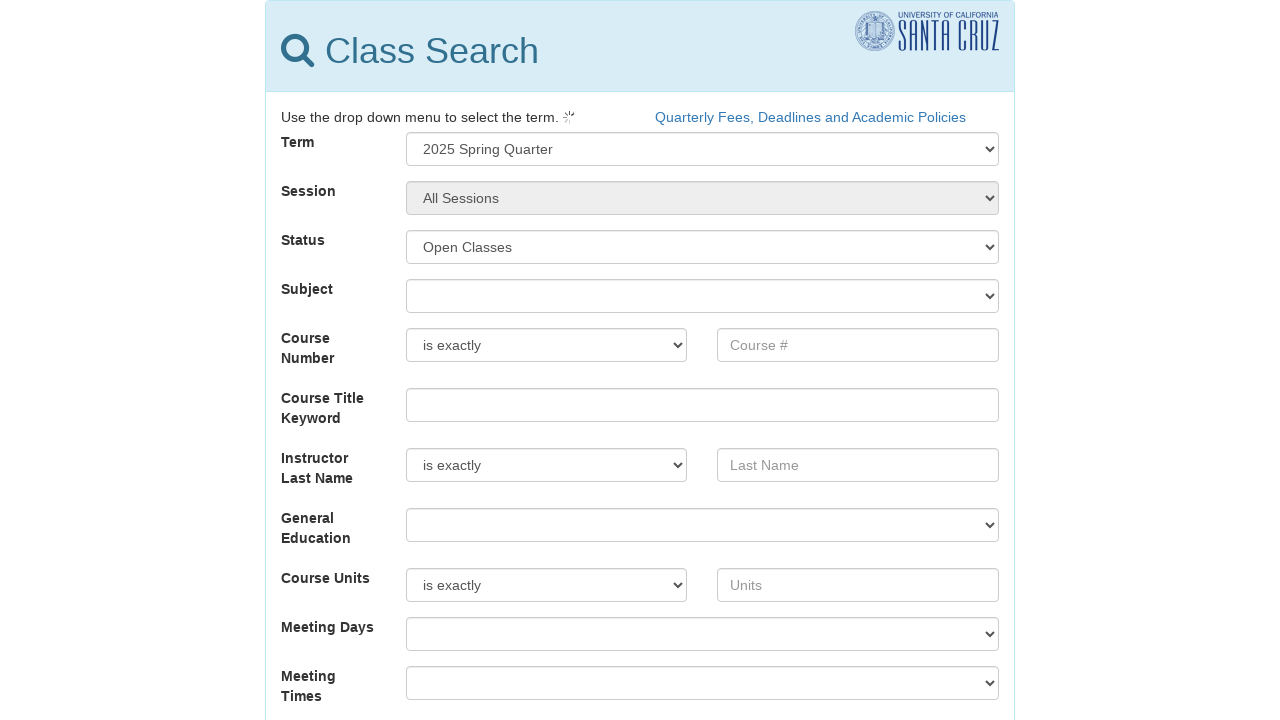

Registration status dropdown loaded
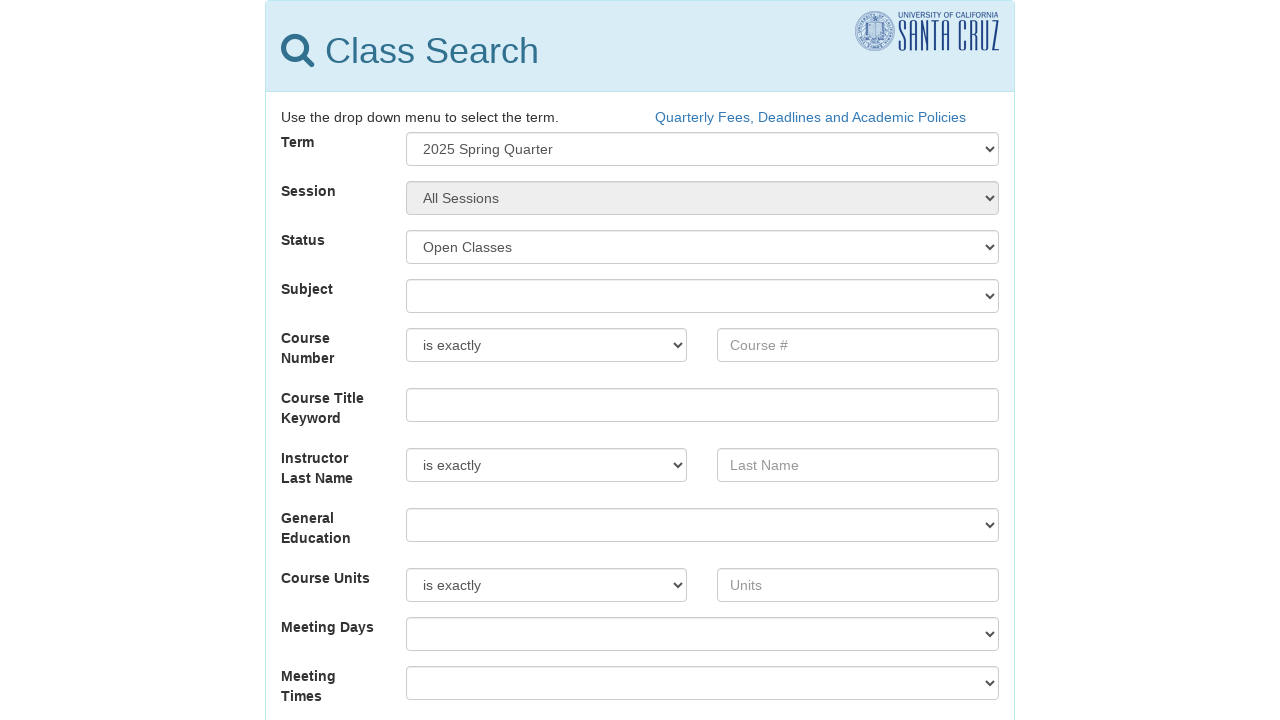

Selected registration status 'all' on #reg_status
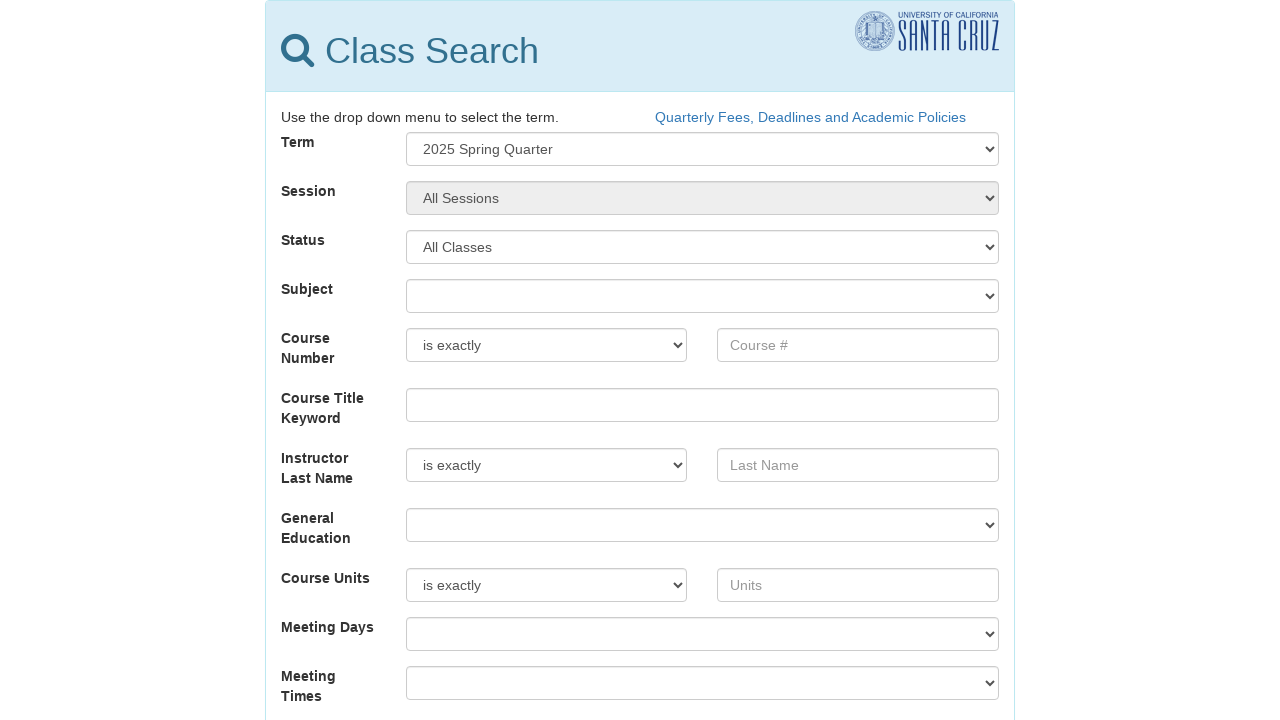

Clicked Search button at (640, 646) on input[type='submit'][value='Search']
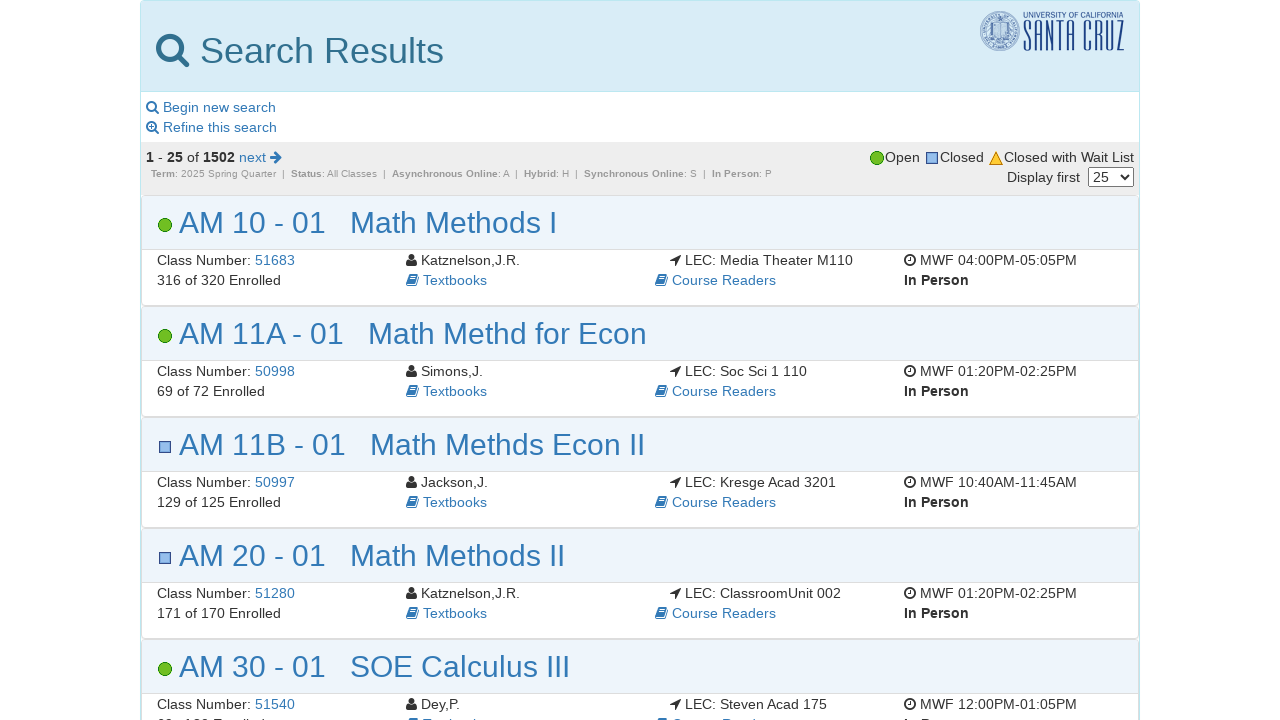

Class search results loaded
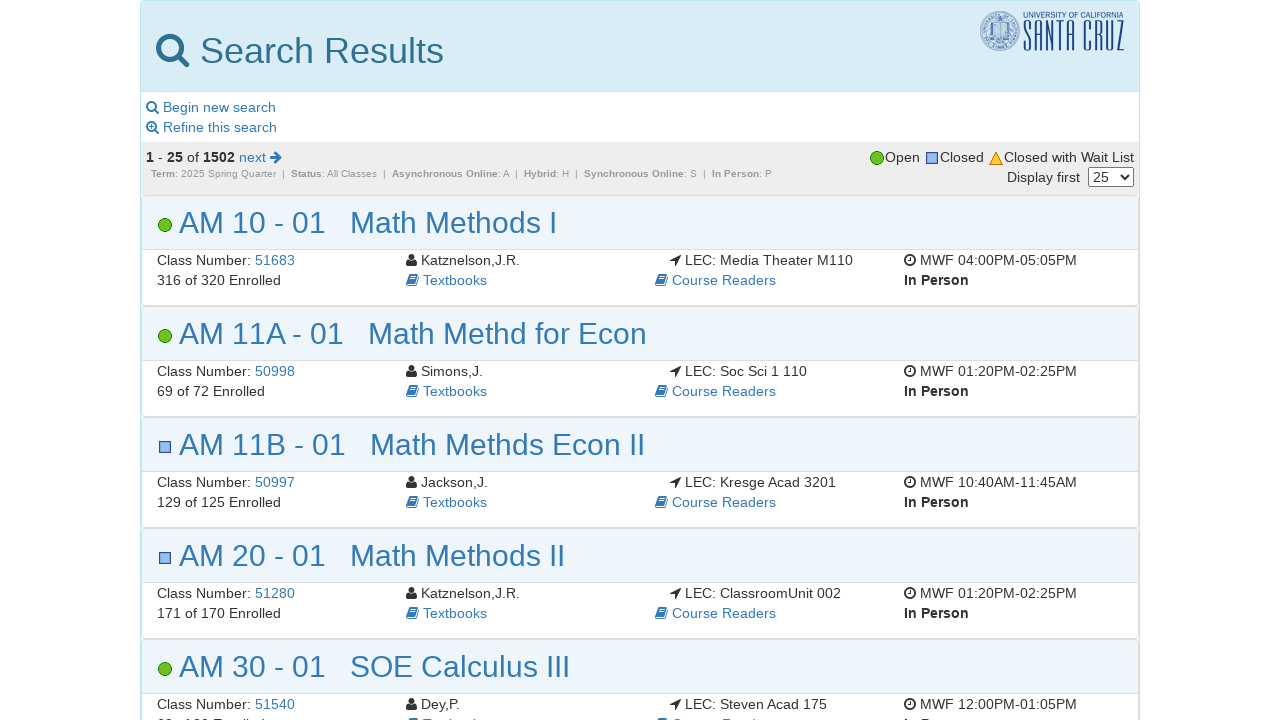

Clicked 'next' button for pagination at (262, 634) on xpath=//div[contains(@class,'row hide-print')]//a[contains(., 'next')]
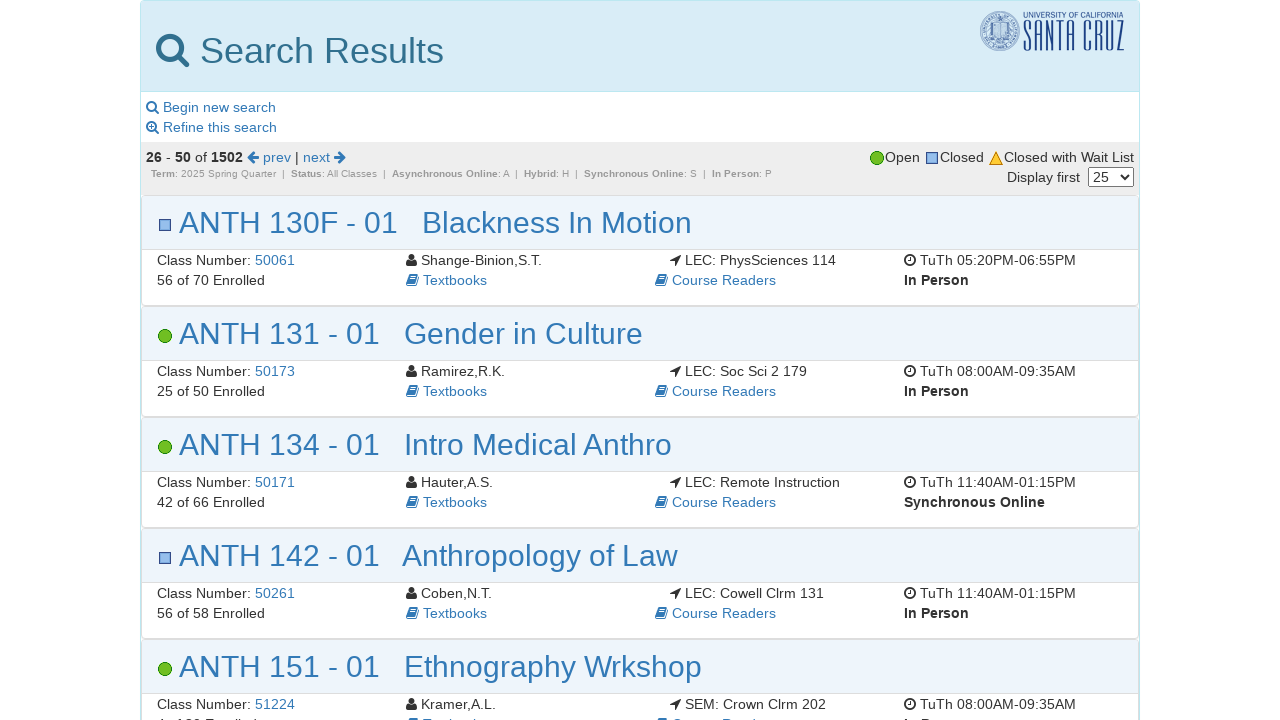

Waited for next page results to load
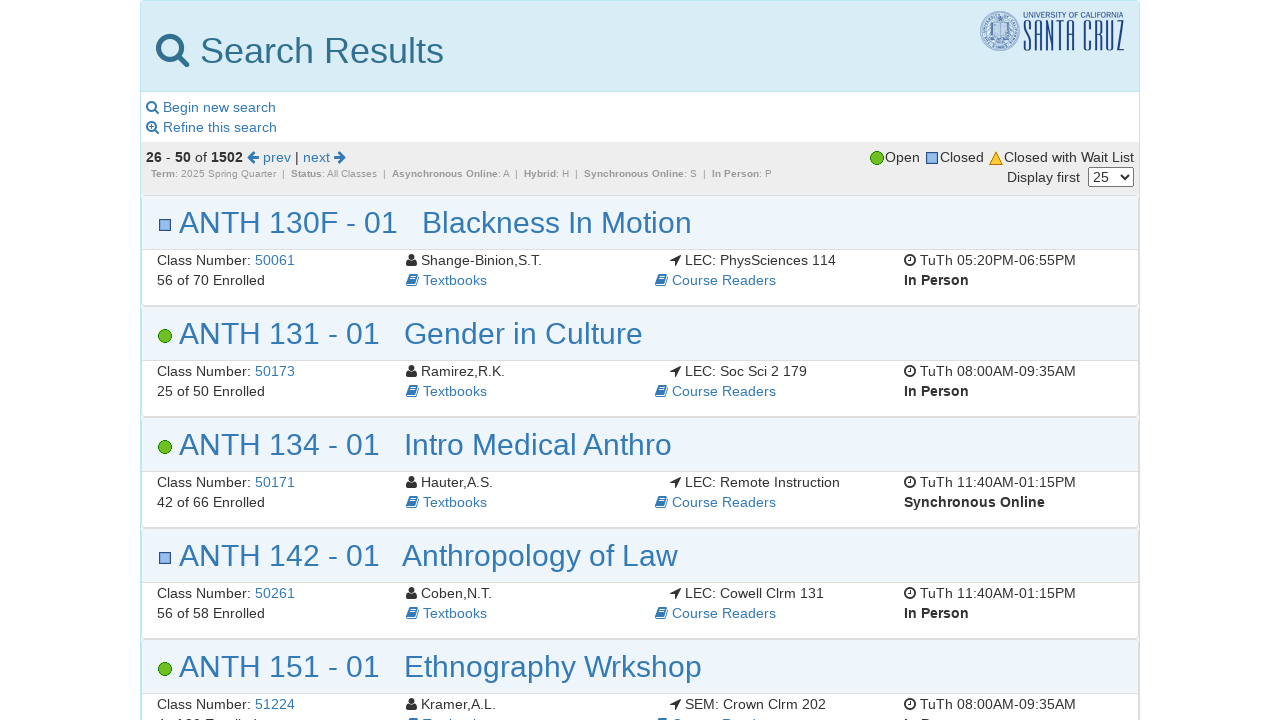

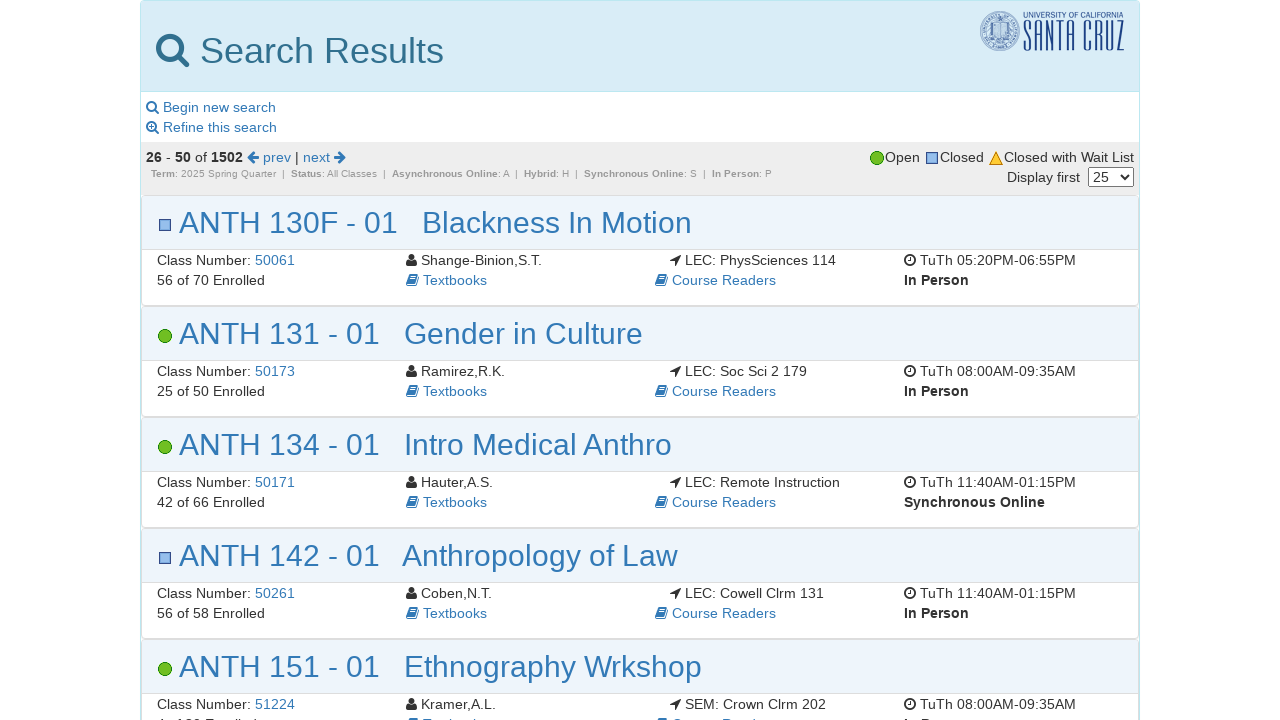